Navigates to the Automation Practice page and waits for it to load (screenshot comparison removed as it requires pre-existing snapshot file).

Starting URL: https://rahulshettyacademy.com/AutomationPractice/

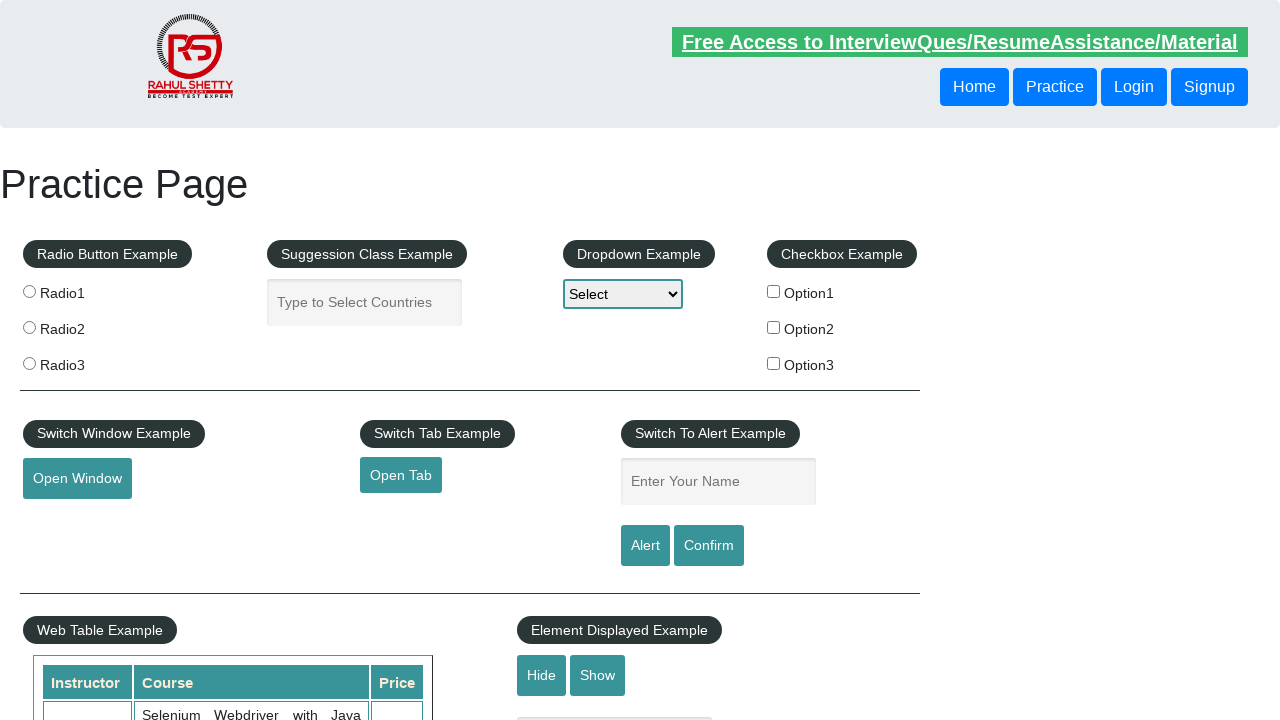

Waited for page to fully load - key element #displayed-text is visible
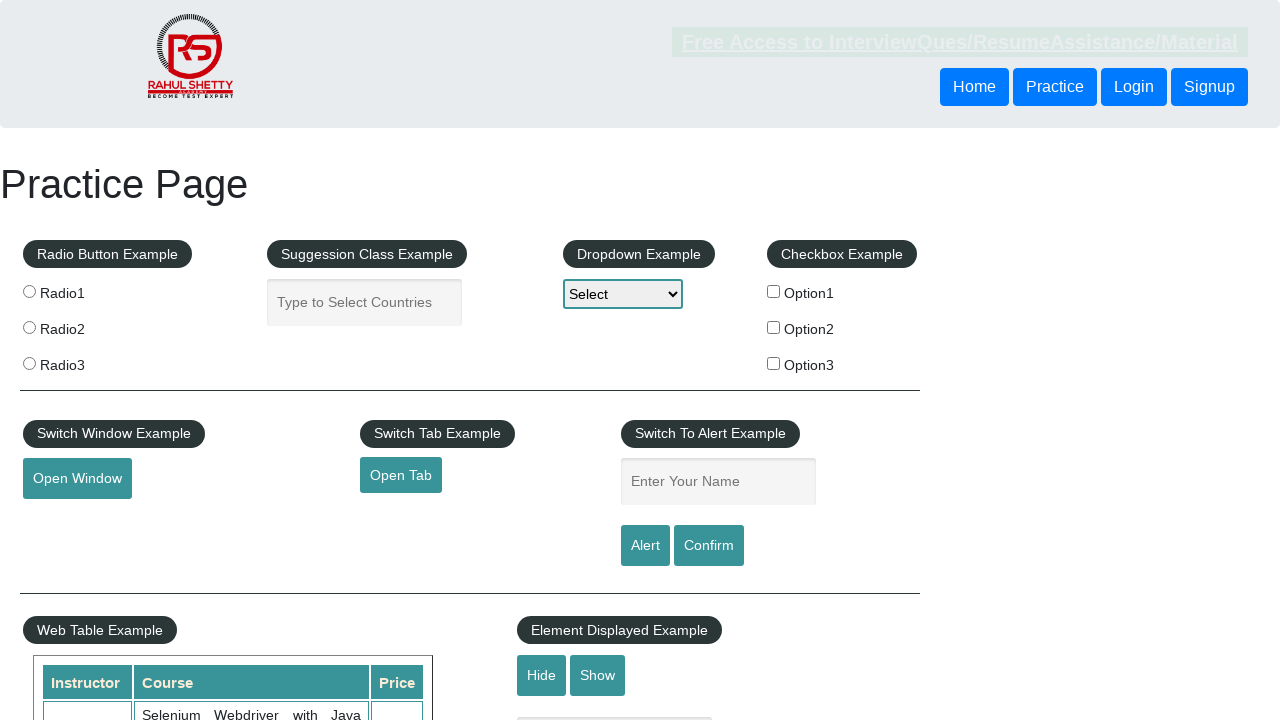

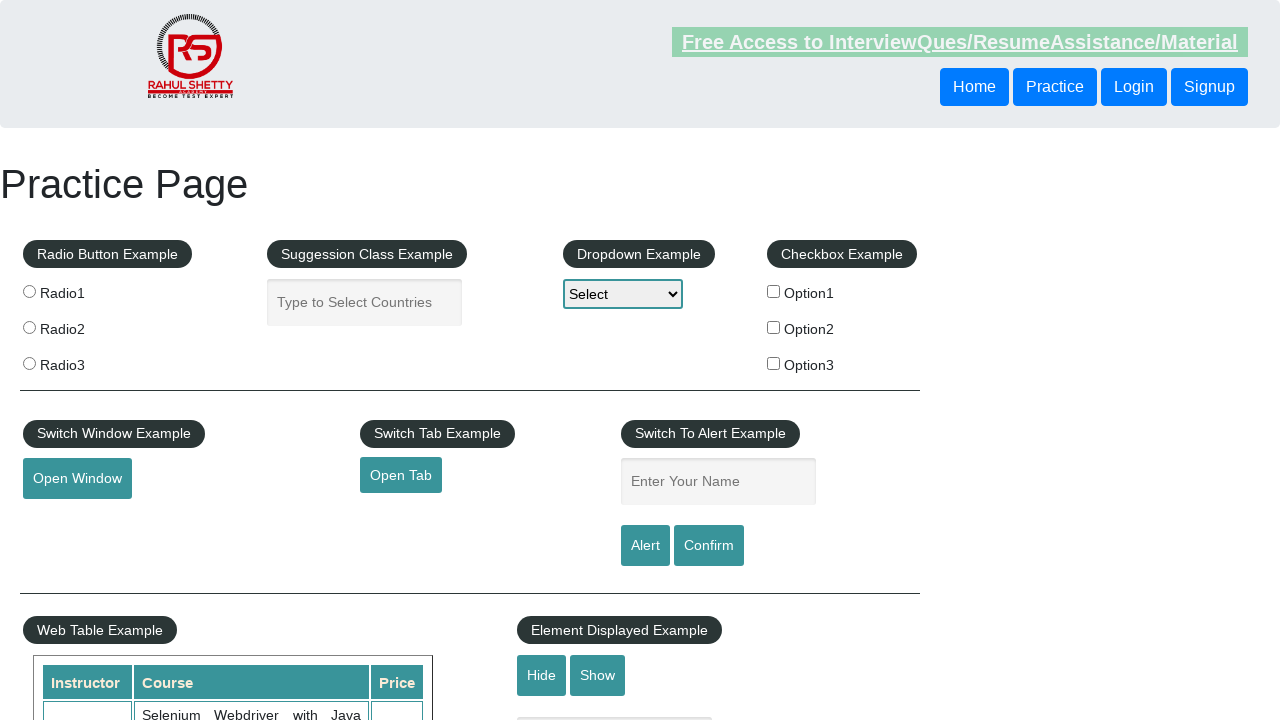